Tests form validation by submitting empty form and verifying error message appears

Starting URL: http://www.99-bottles-of-beer.net/submitnewlanguage.html

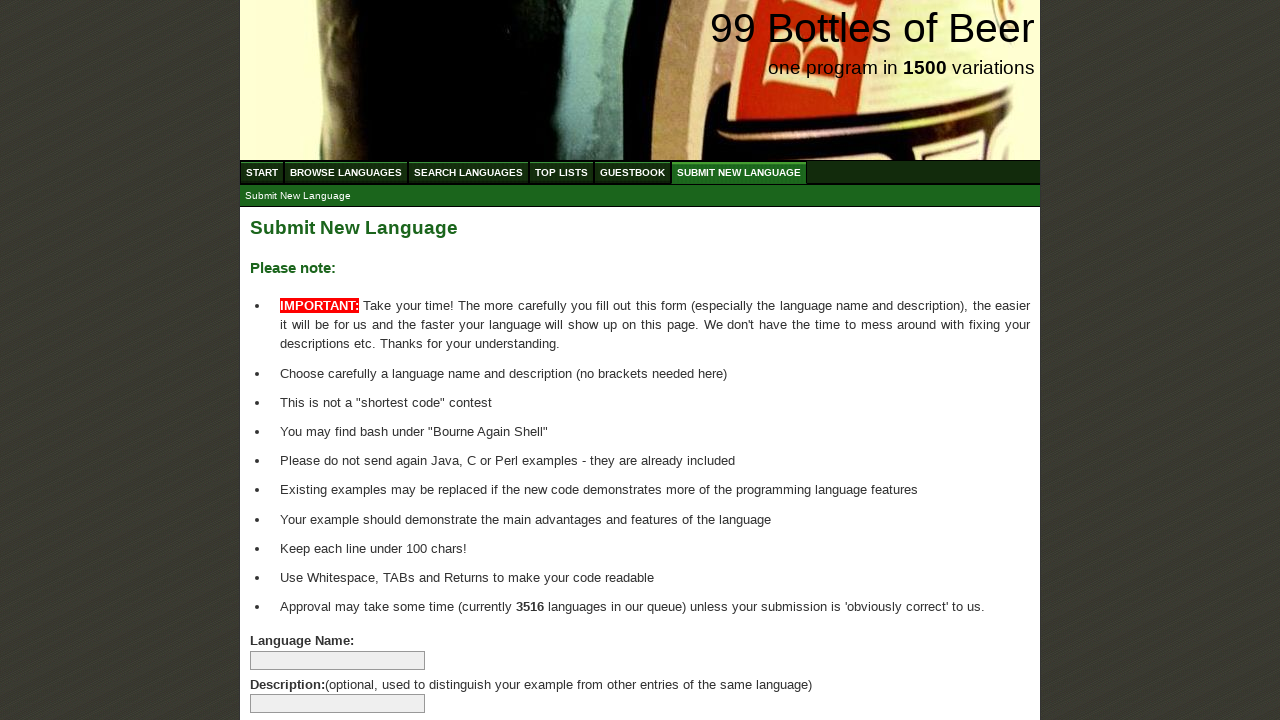

Navigated to submit new language form page
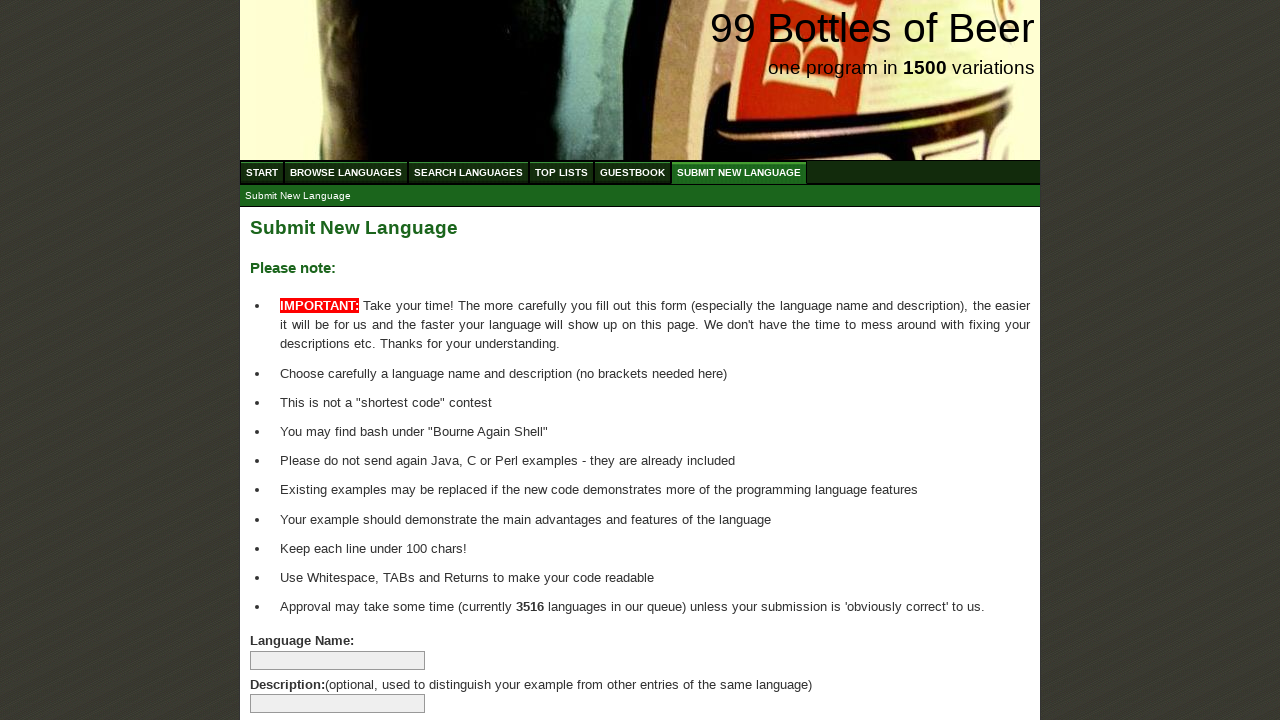

Clicked submit button without filling any form fields at (294, 665) on xpath=//*[@id='addlanguage']/p/input[8]
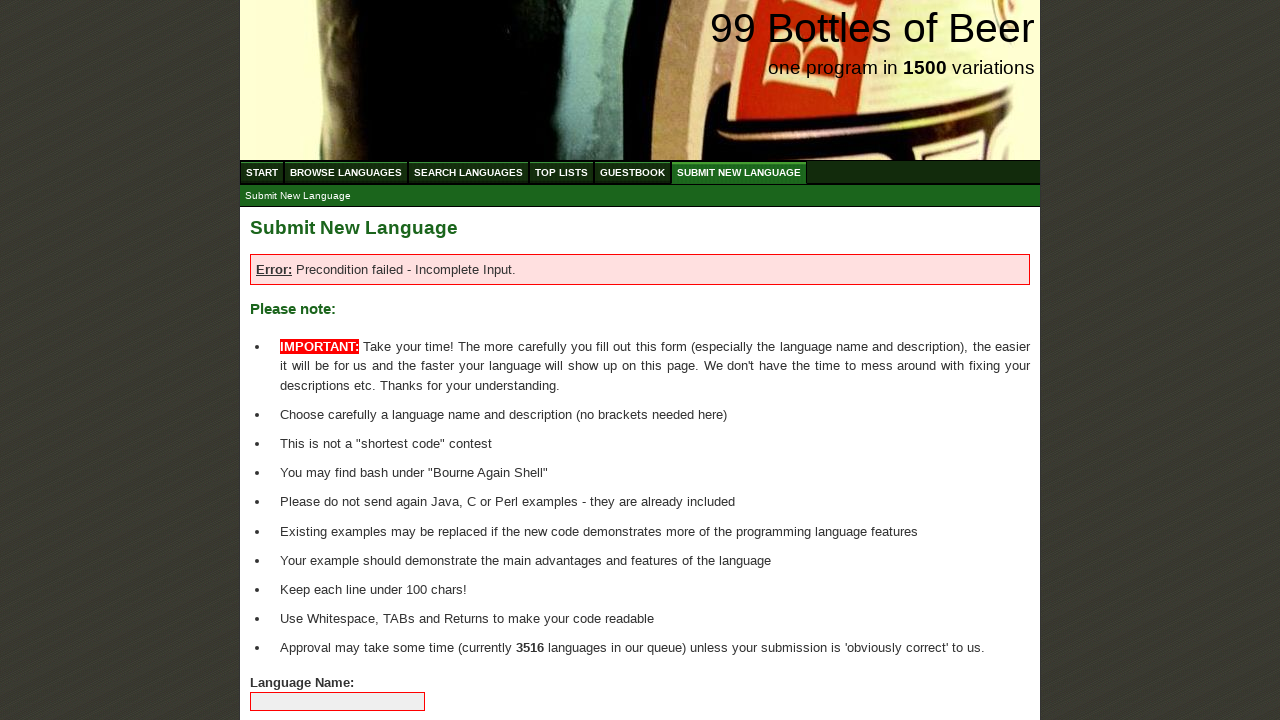

Error message alert appeared on page
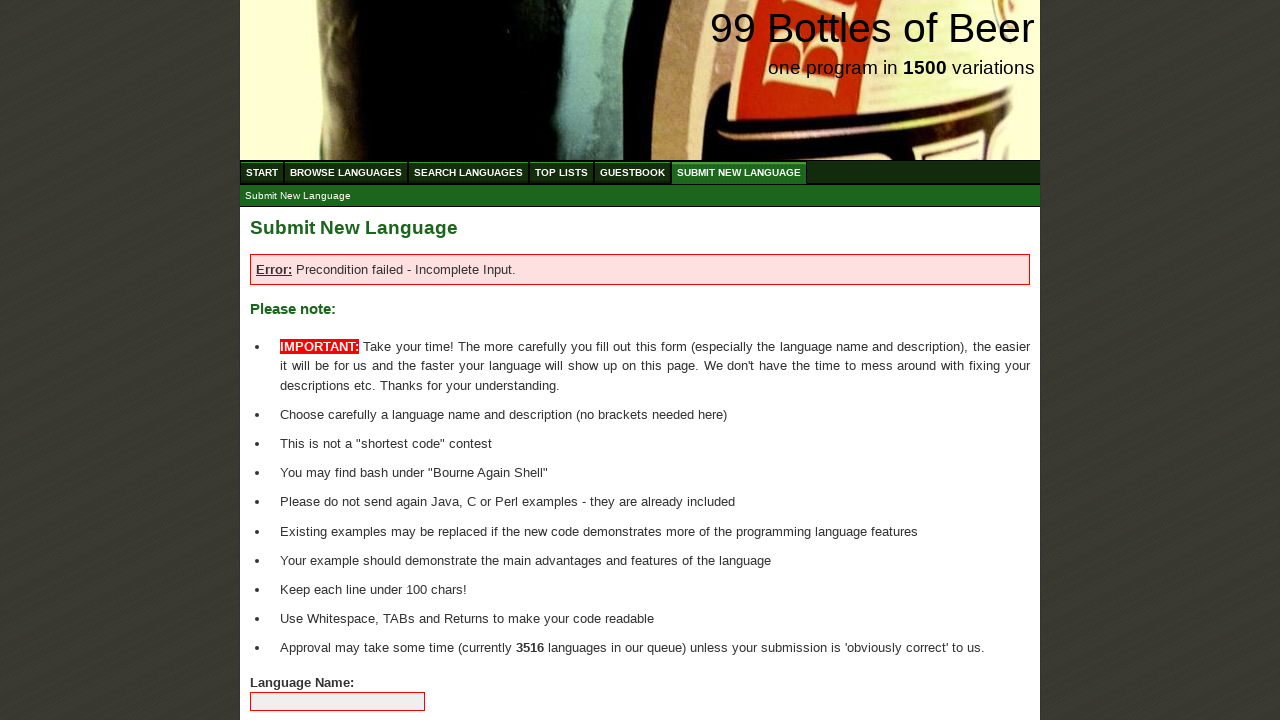

Verified error message text matches expected validation message
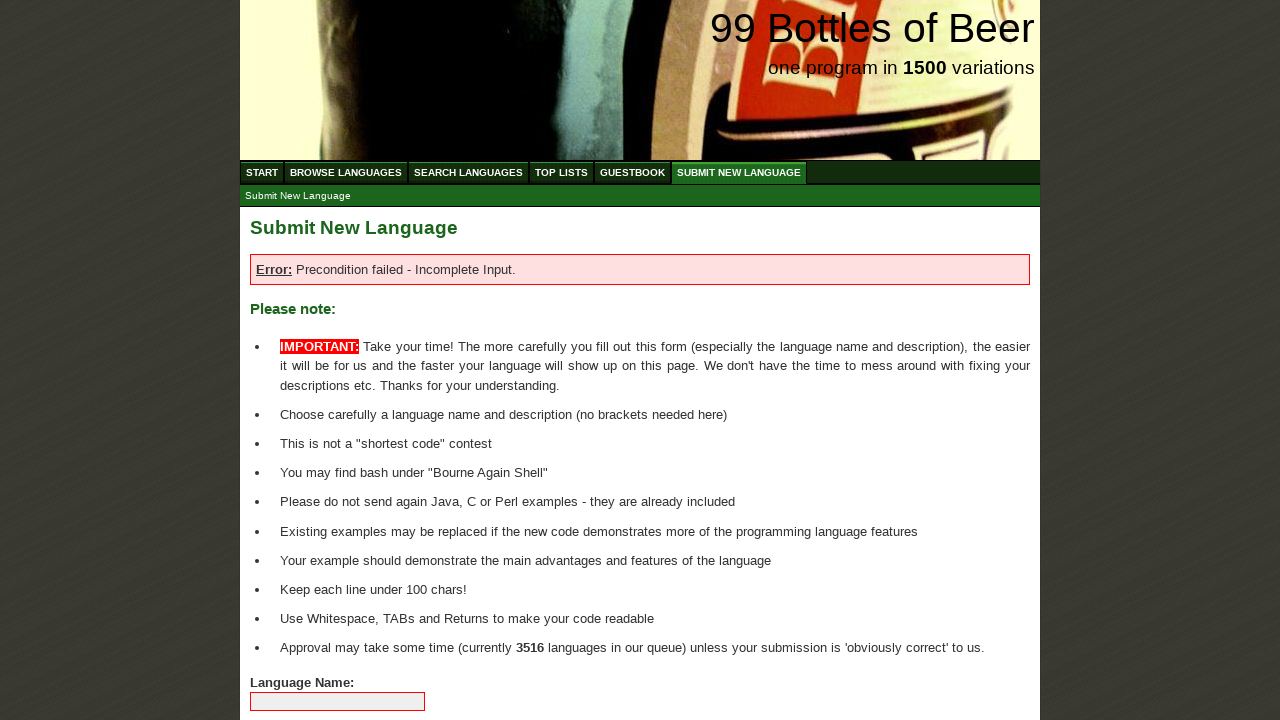

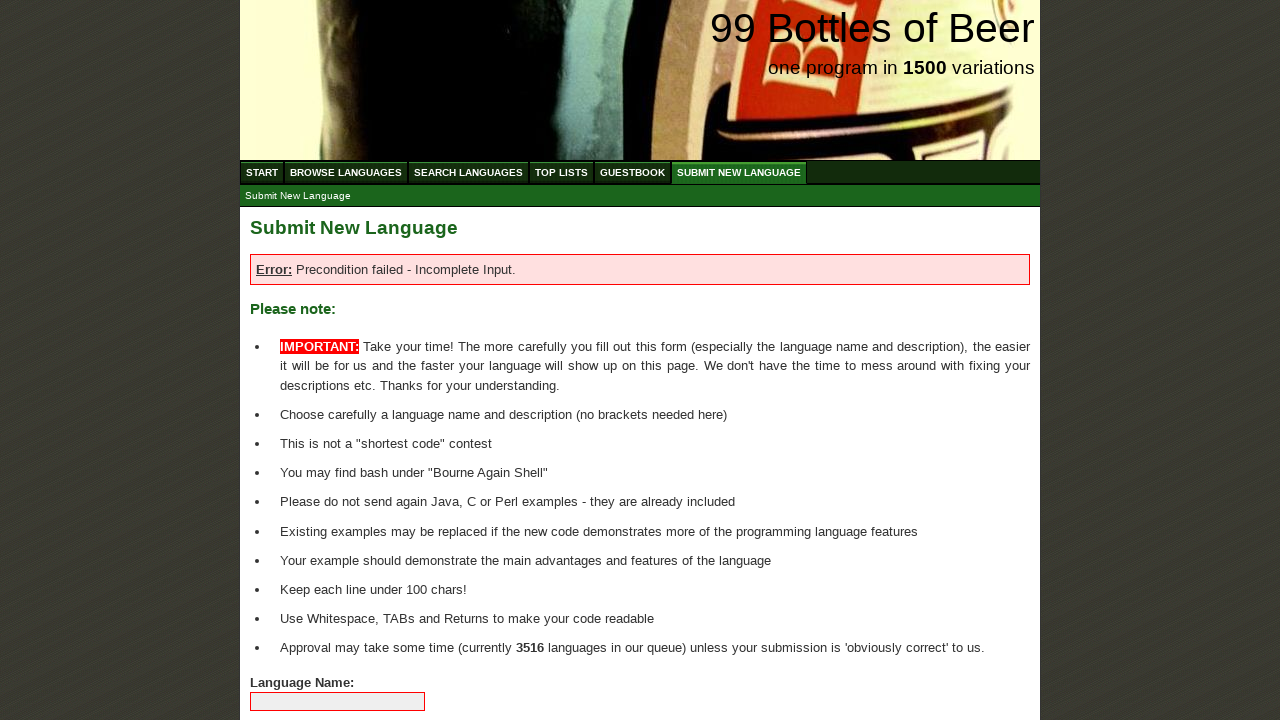